Tests drag and drop functionality by dragging a draggable element and dropping it onto a droppable target area.

Starting URL: https://crossbrowsertesting.github.io/drag-and-drop.html

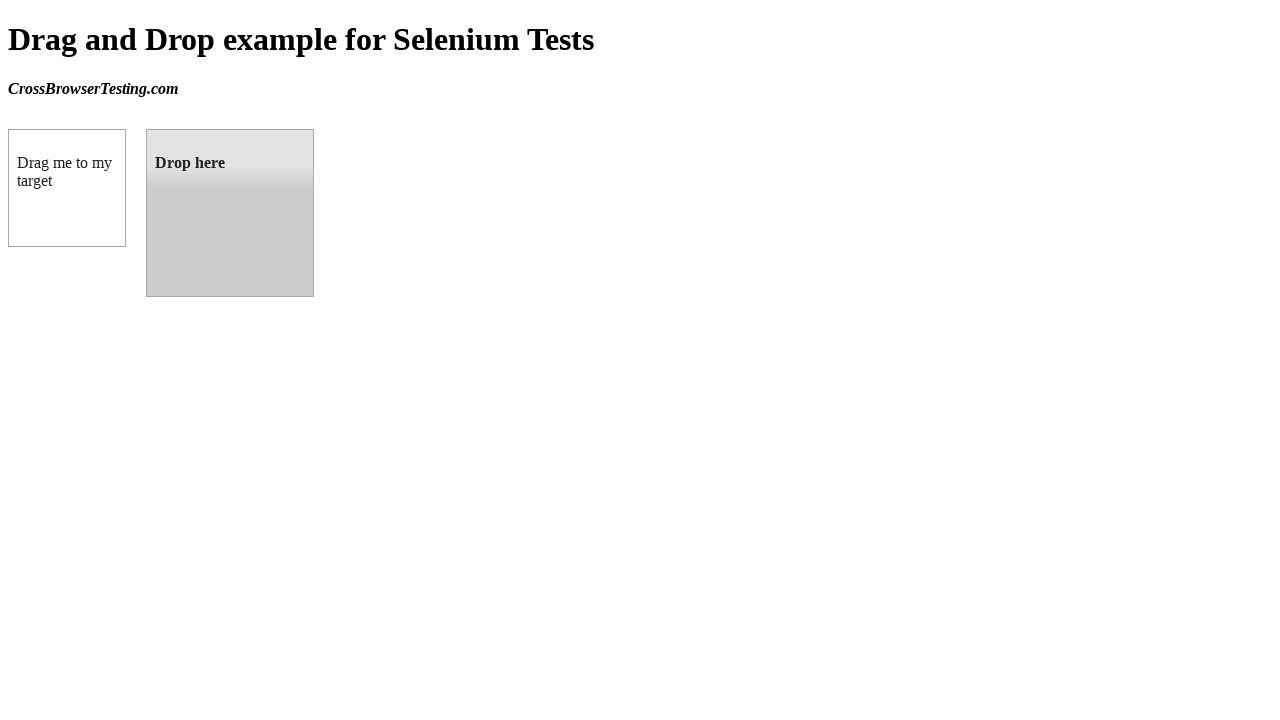

Located the draggable element
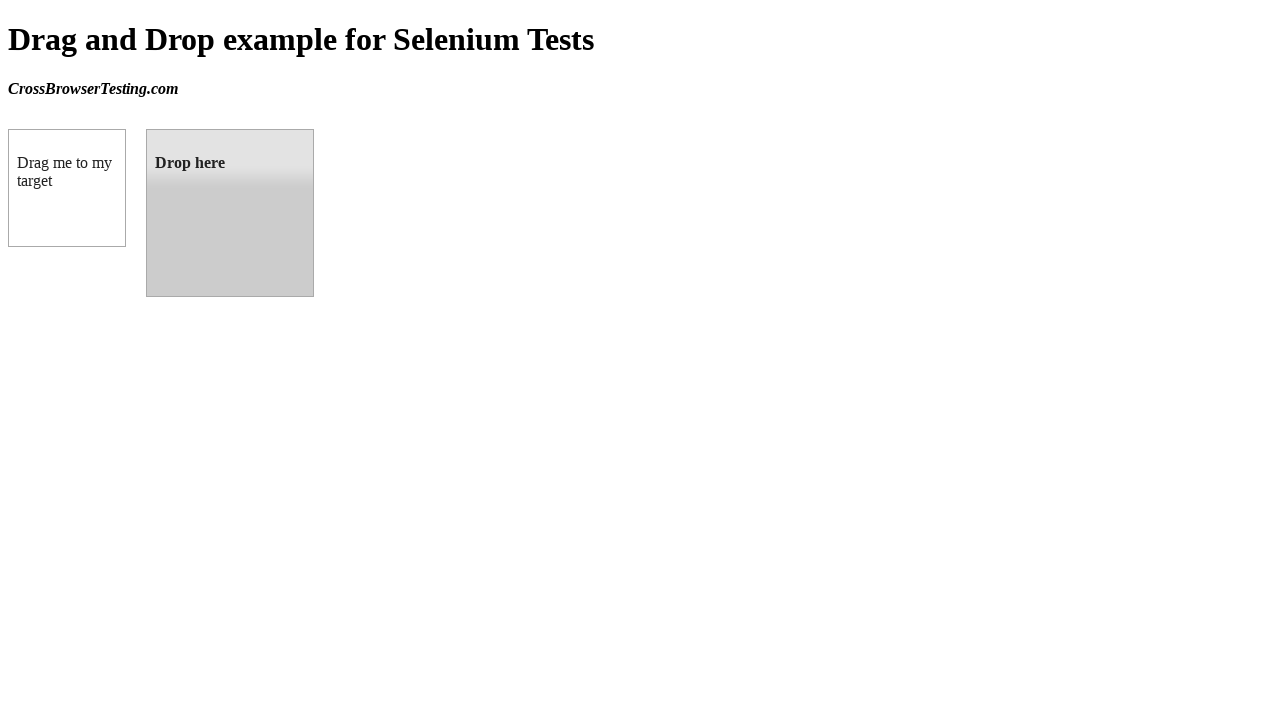

Located the drop target element
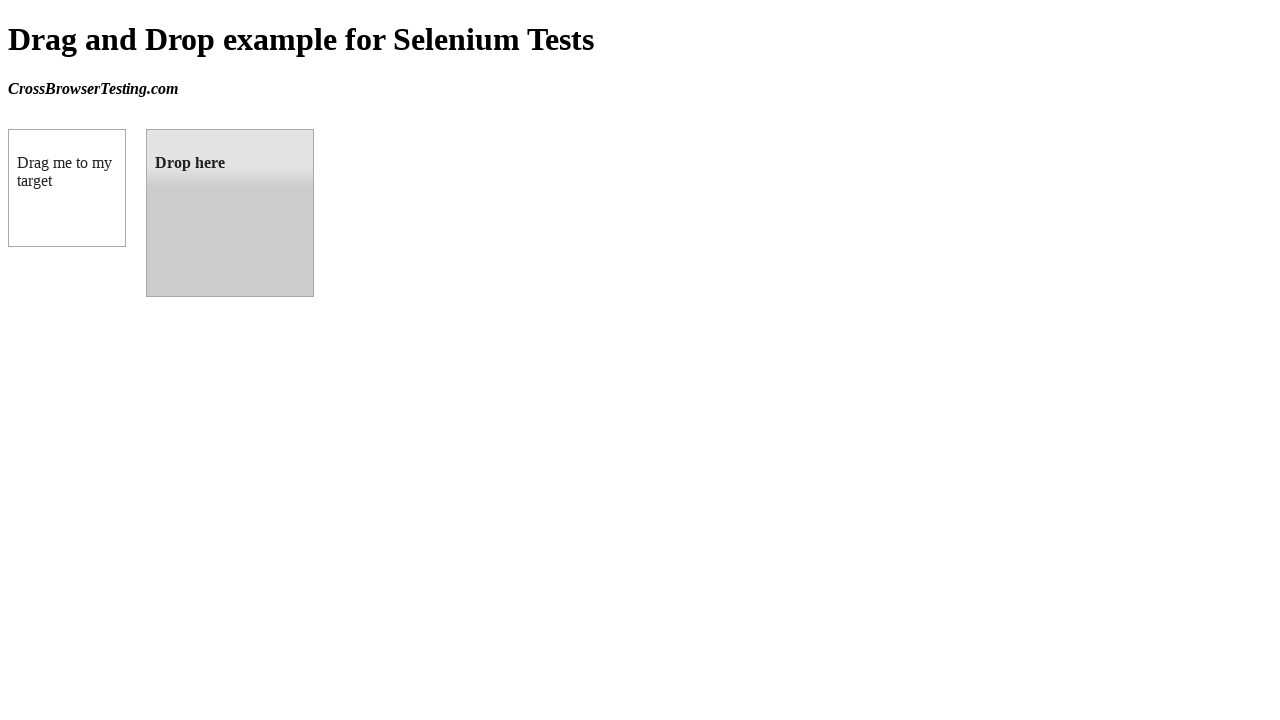

Dragged the draggable element and dropped it onto the target area at (230, 213)
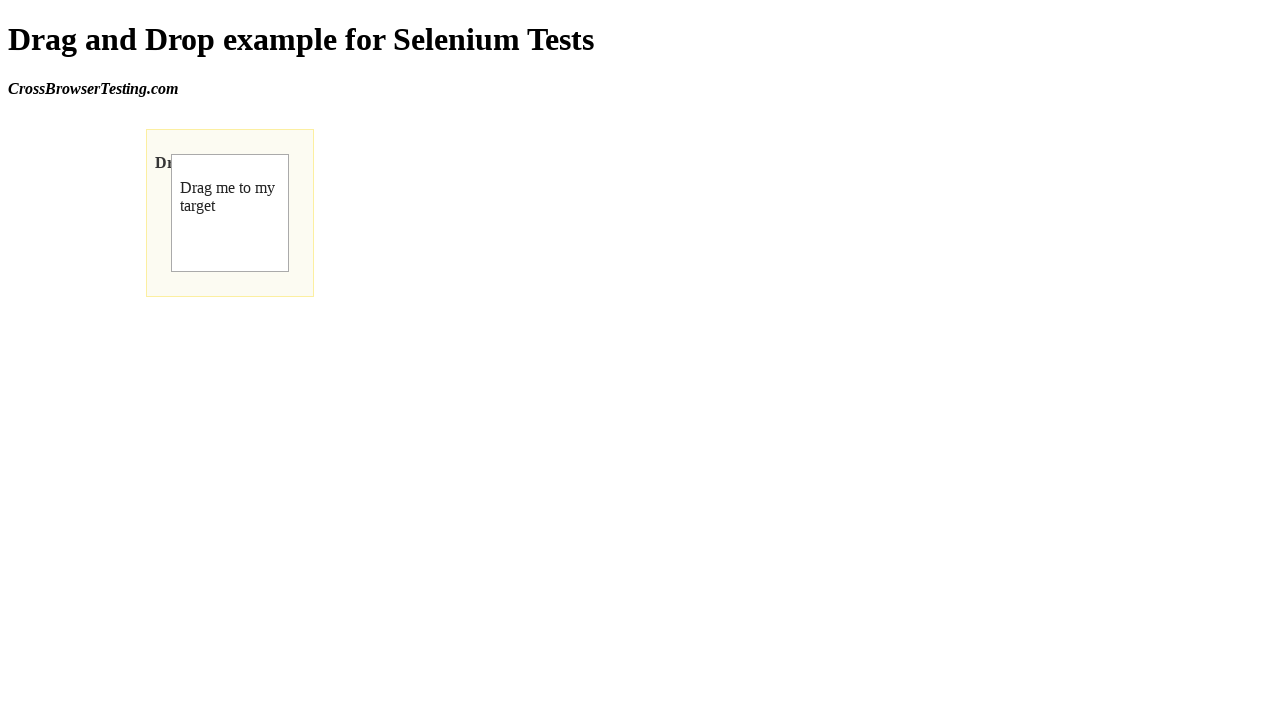

Waited 1 second for drop action to complete
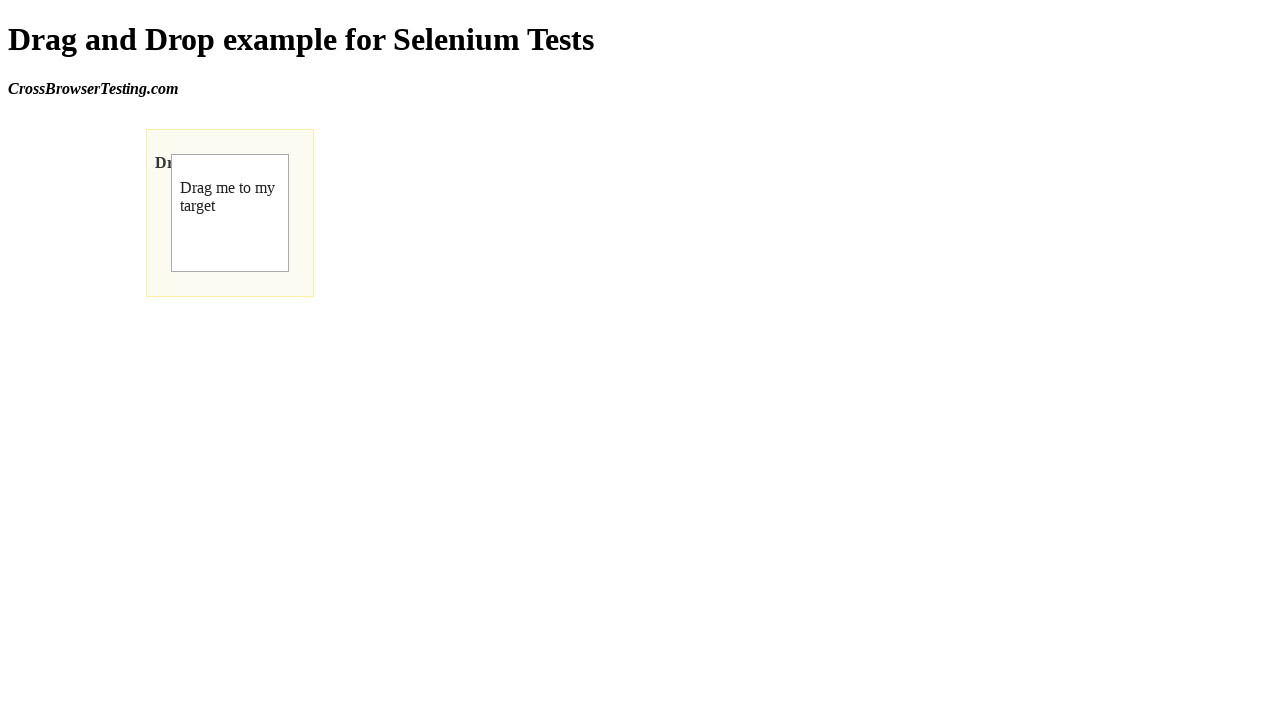

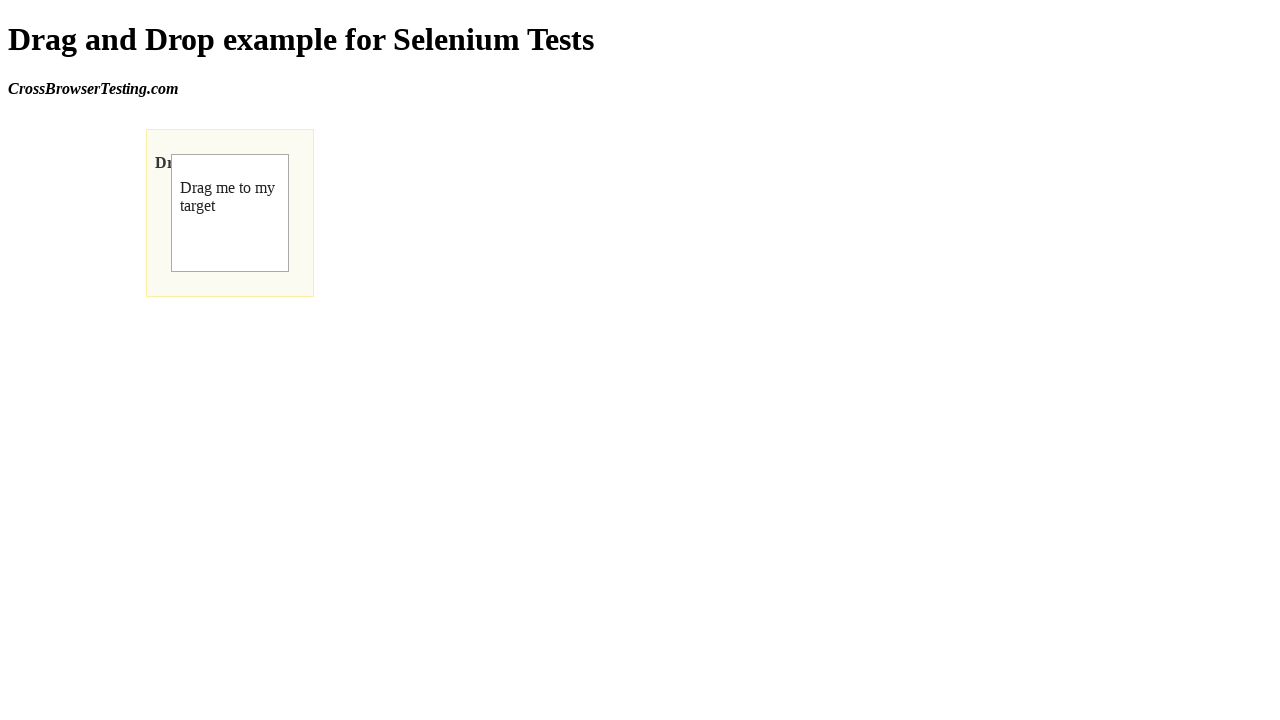